Tests double-click functionality by switching to an iframe and double-clicking on text to change its color, then verifying the style attribute contains "red"

Starting URL: https://www.w3schools.com/tags/tryit.asp?filename=tryhtml5_ev_ondblclick2

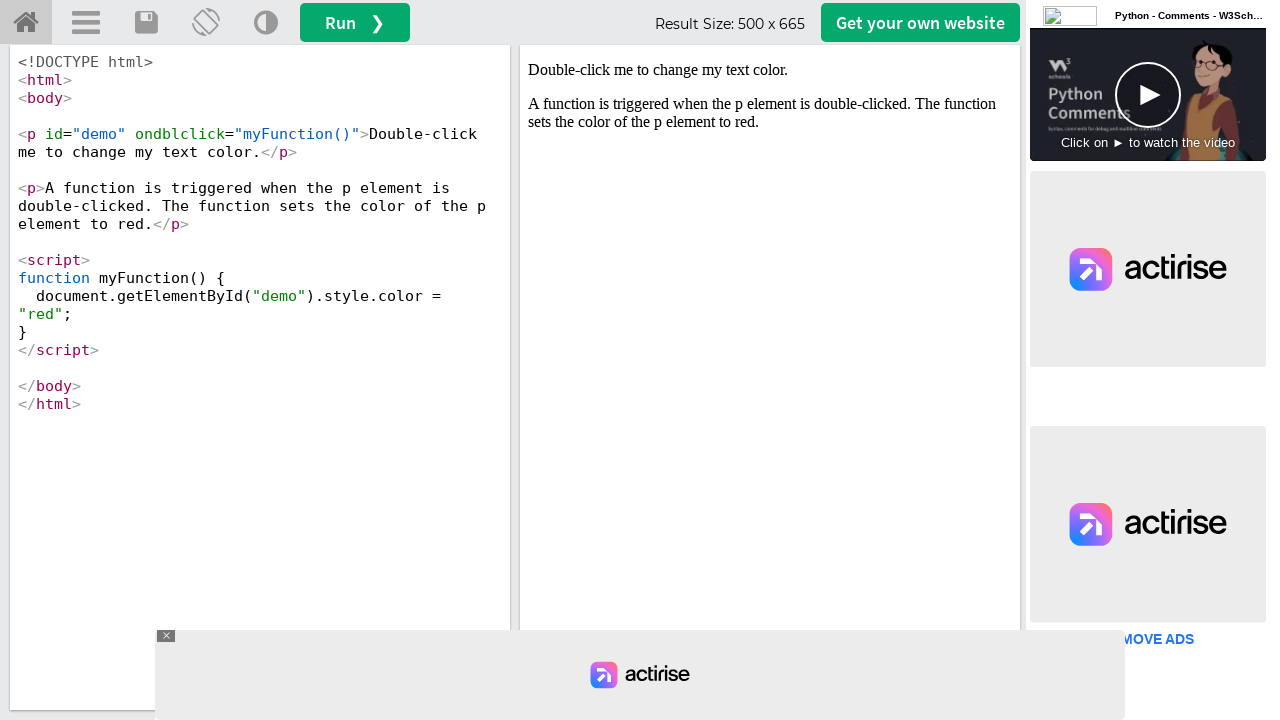

Located iframe with ID 'iframeResult'
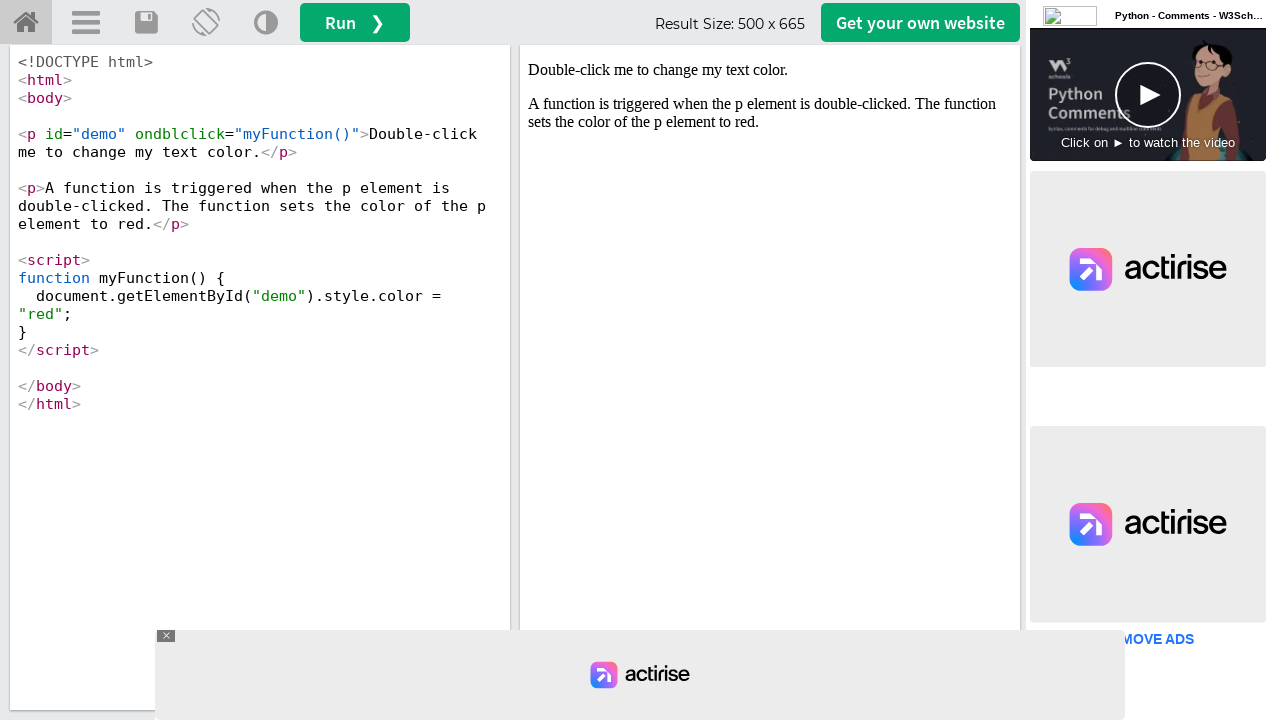

Double-clicked on the text element with ID 'demo' inside iframe at (770, 70) on #iframeResult >> internal:control=enter-frame >> #demo
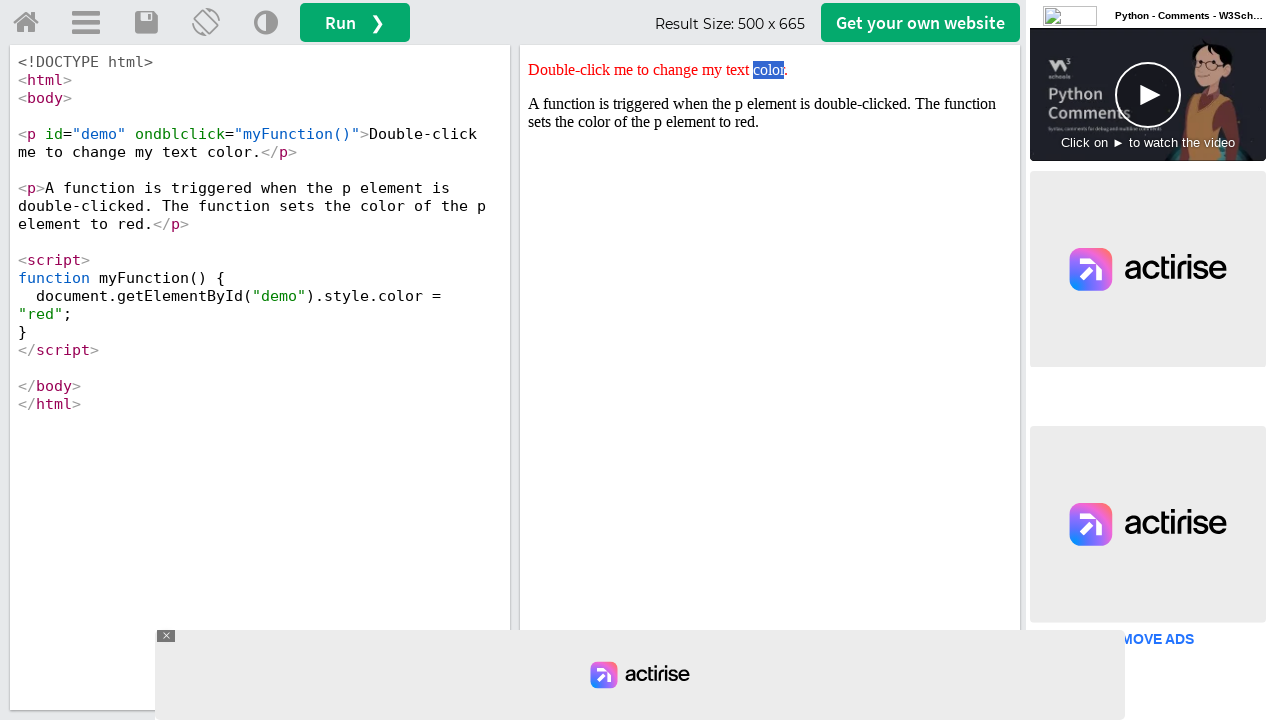

Retrieved style attribute from the clicked element
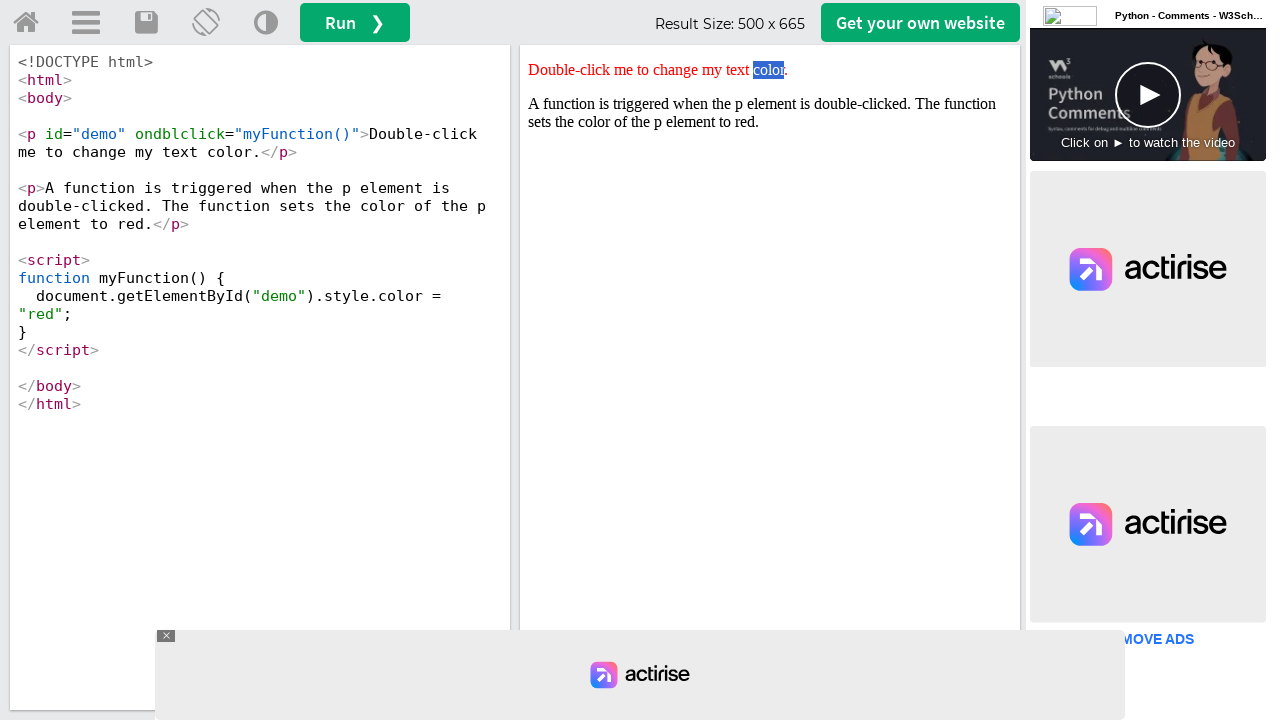

Verified that the style attribute contains 'red'
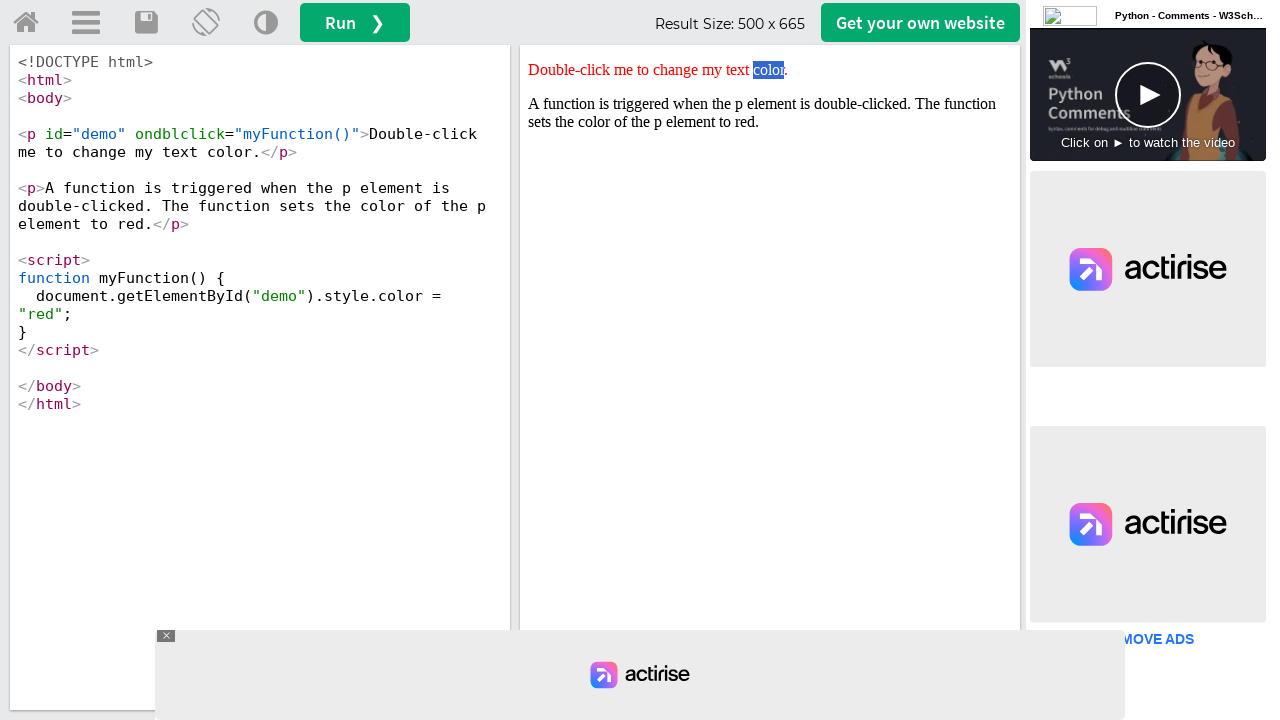

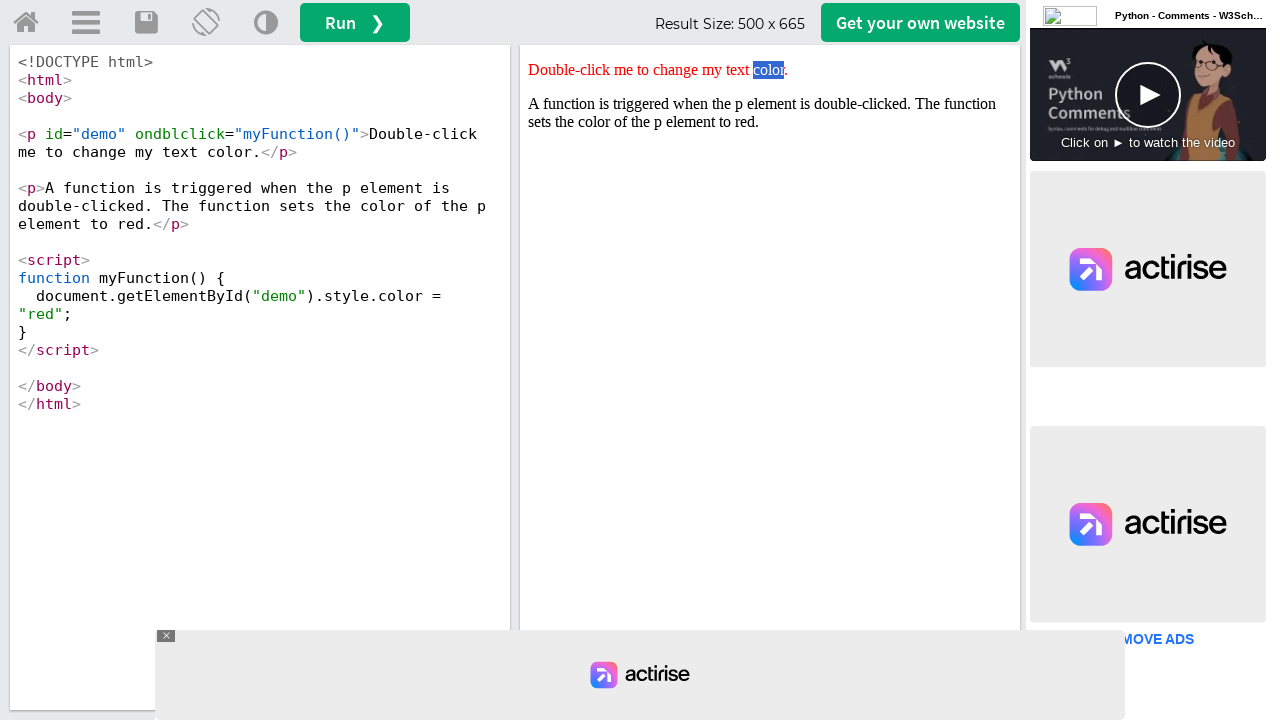